Navigates to OrangeHRM free trial page and fills in the subdomain field in the trial signup form

Starting URL: https://www.orangehrm.com/en/30-day-free-trial

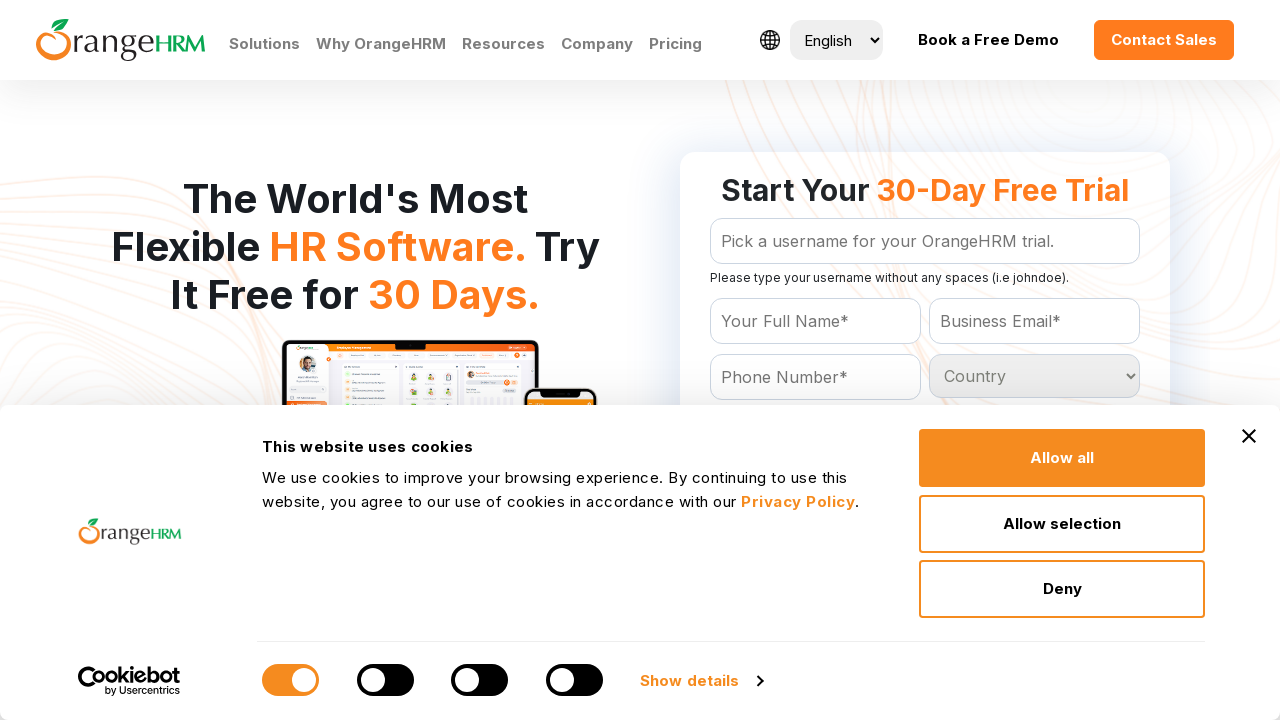

Filled subdomain field with 'TestCompany' on #Form_getForm_subdomain
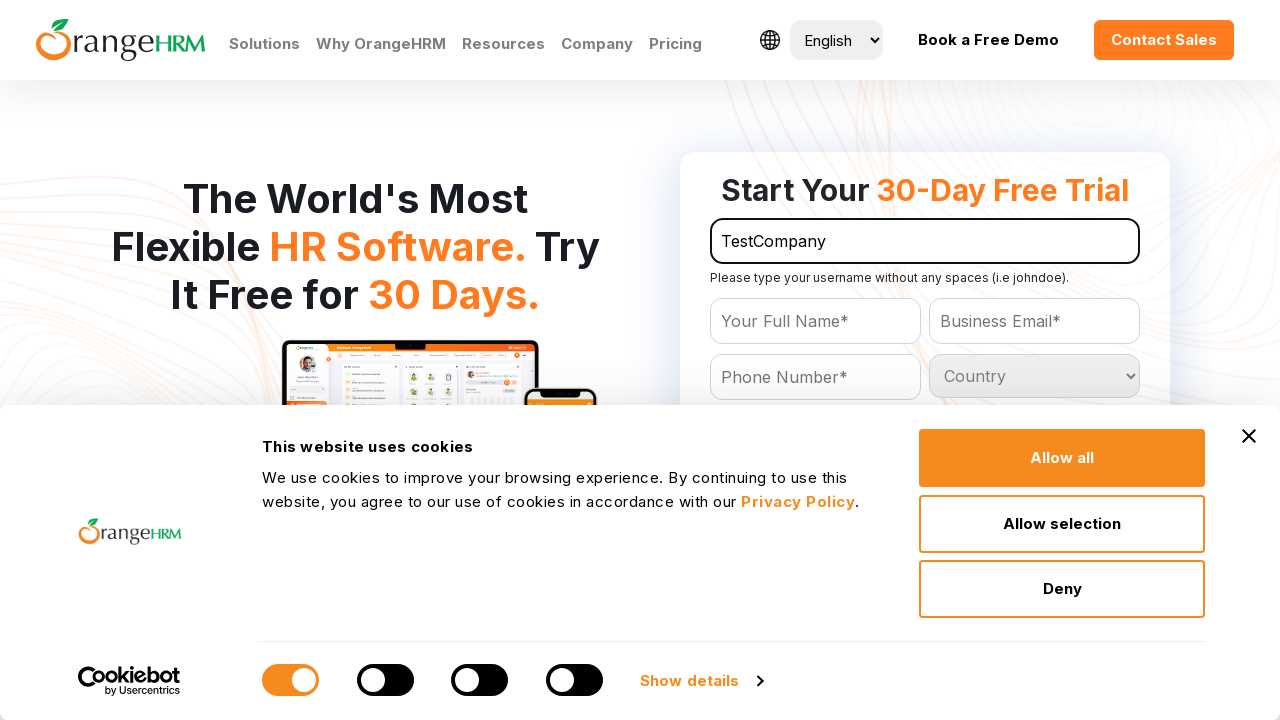

Retrieved page title to verify page loaded
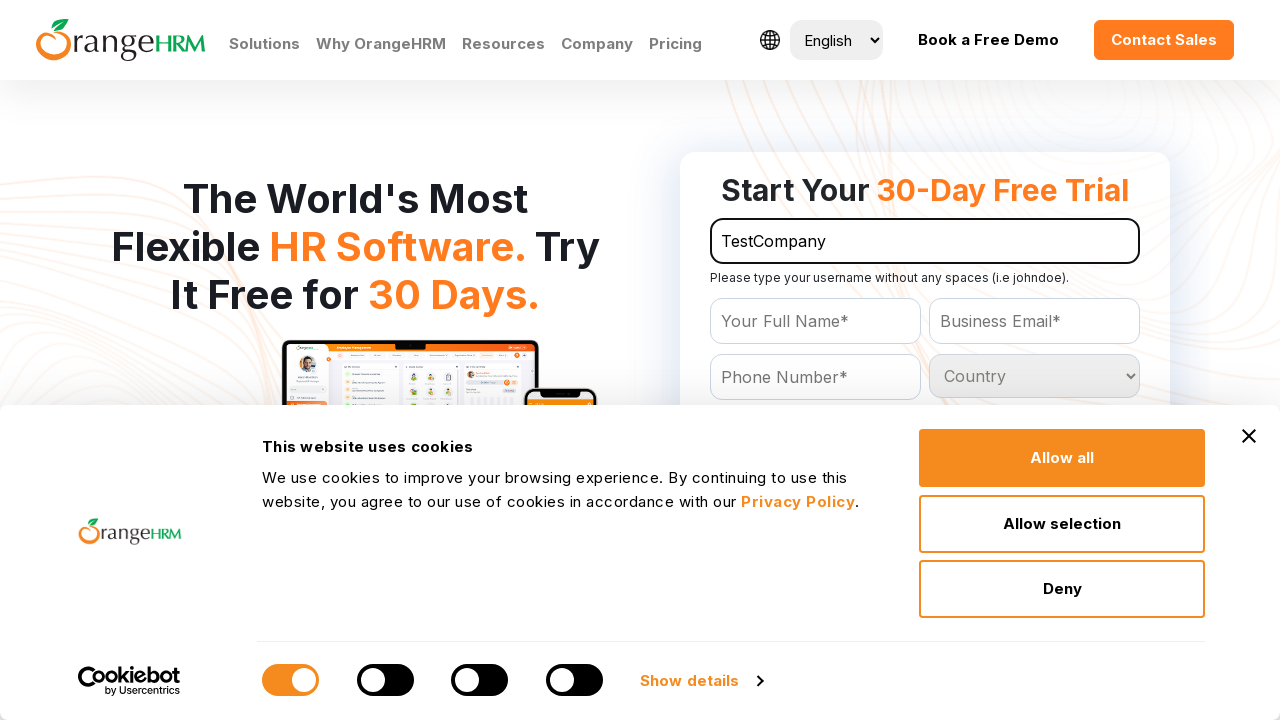

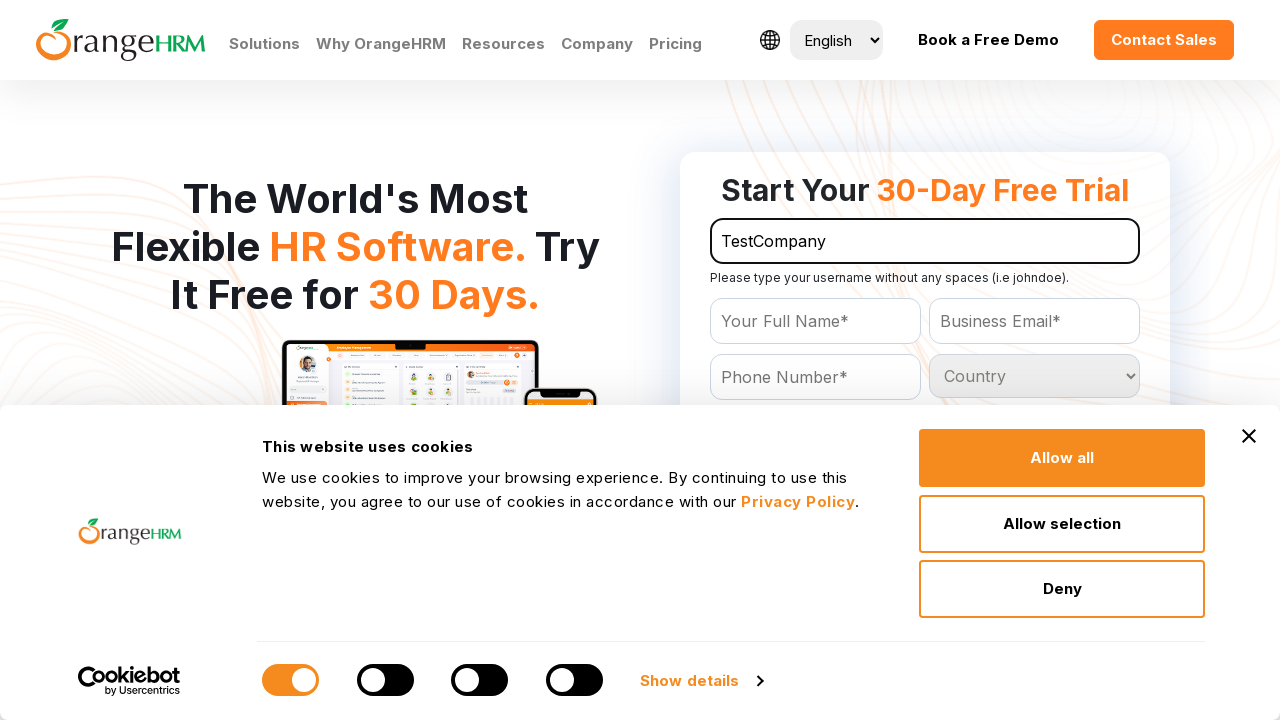